Tests radio button handling by clicking the Hockey radio button and verifying it becomes selected

Starting URL: https://practice.cydeo.com/radio_buttons

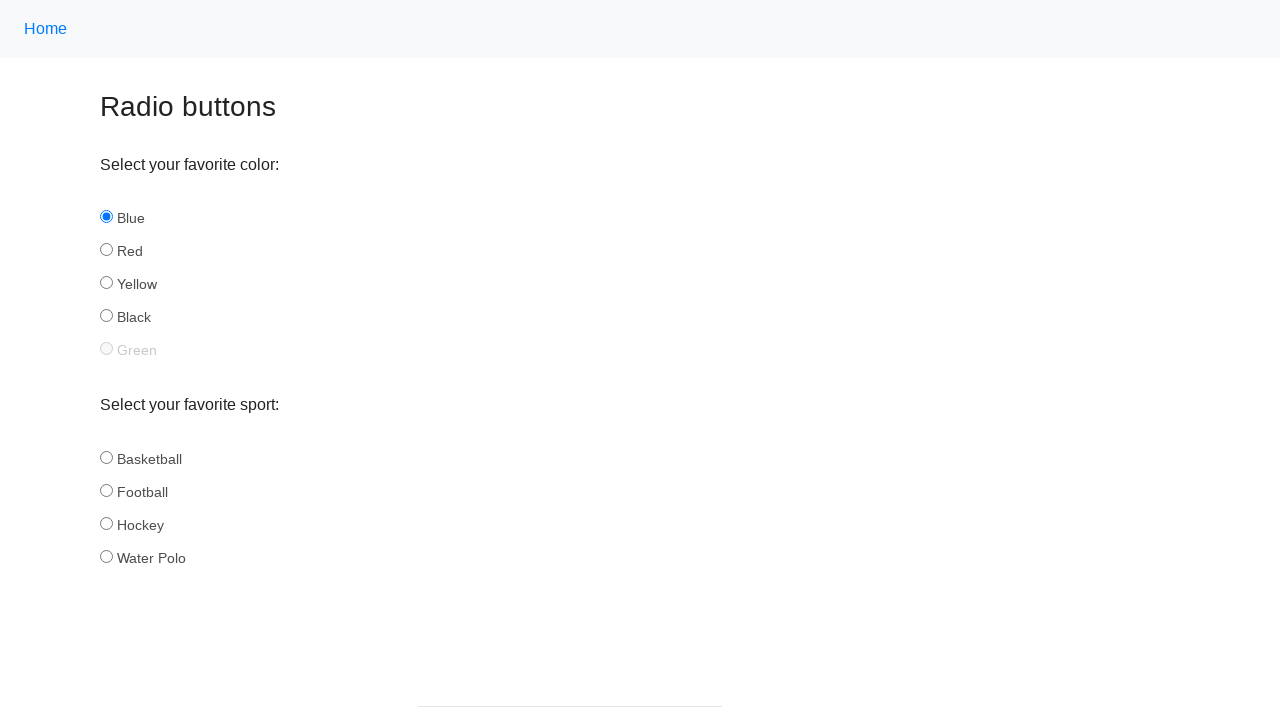

Clicked the Hockey radio button at (106, 523) on input#hockey
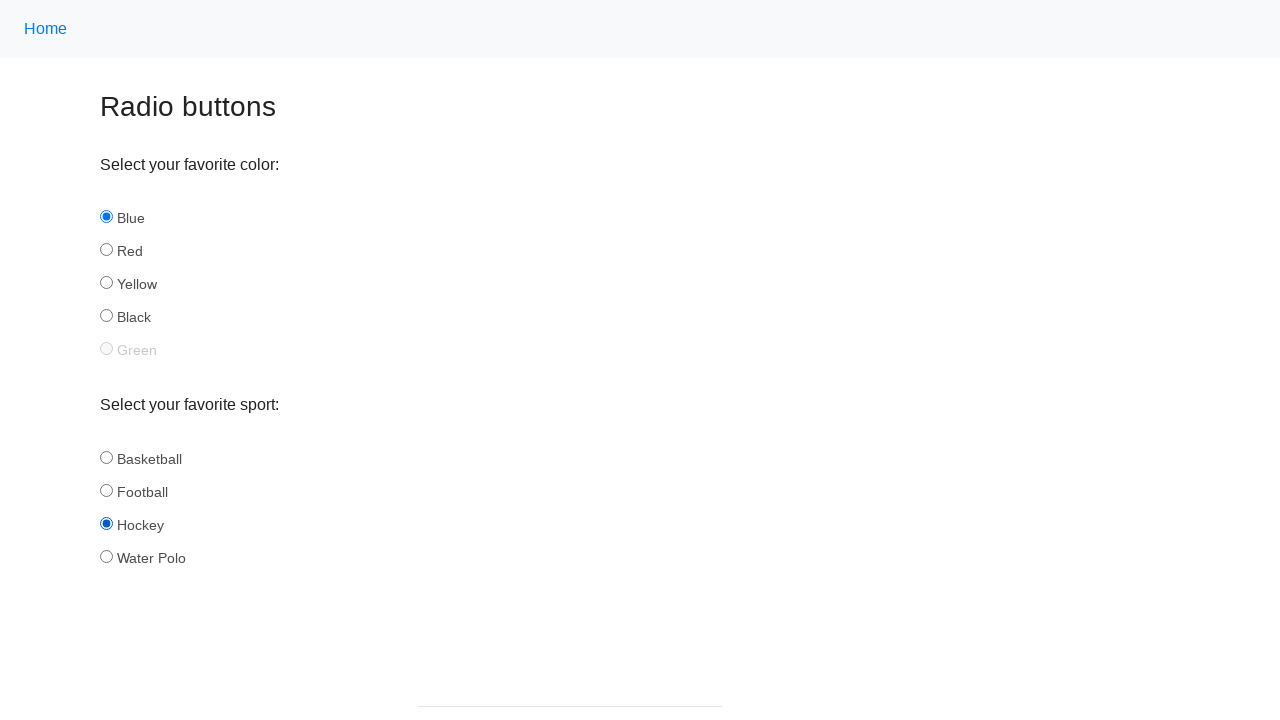

Verified that Hockey radio button is selected
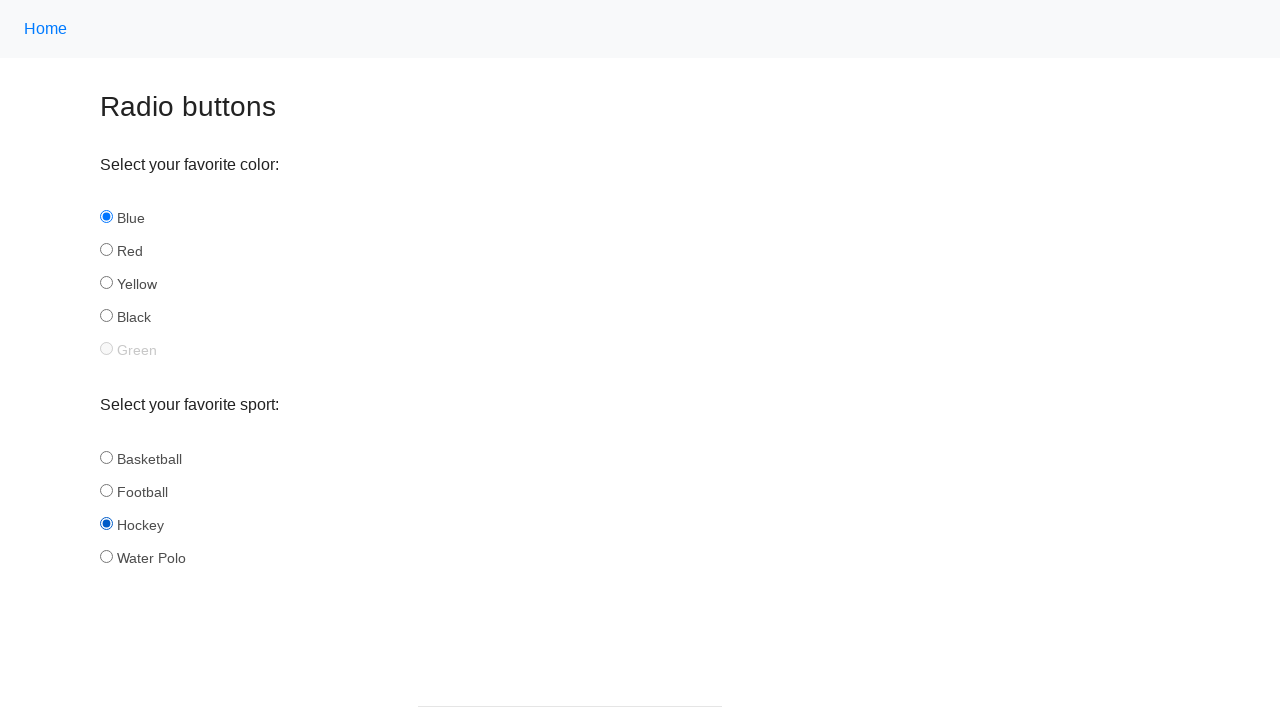

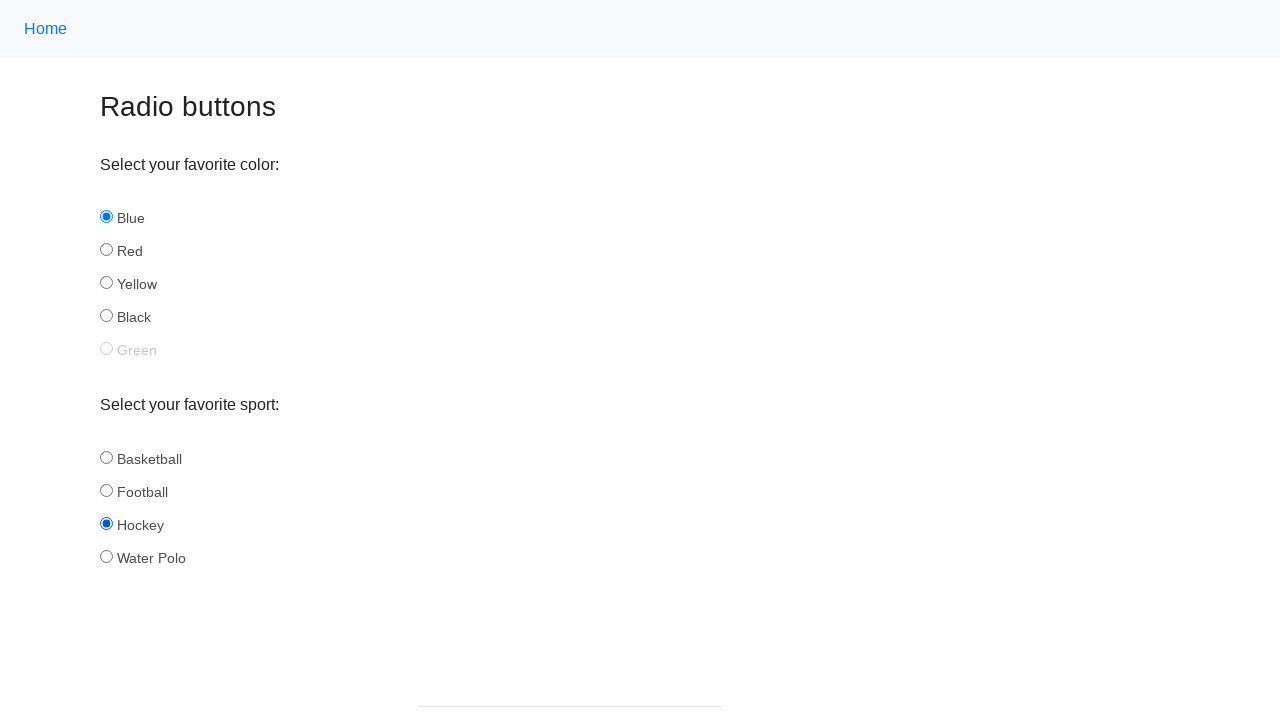